Tests checkbox functionality by selecting all checkboxes on the page that are not already selected.

Starting URL: https://qa-practice.netlify.app/checkboxes

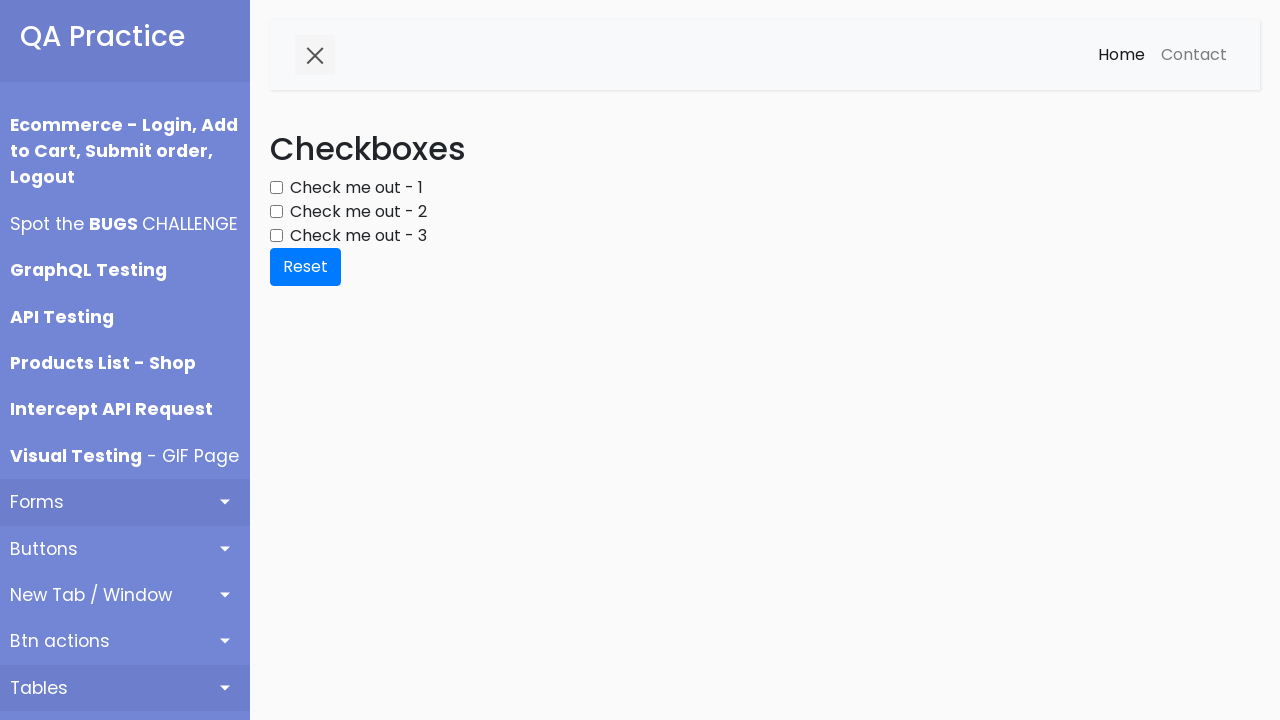

Waited for checkboxes to load on the page
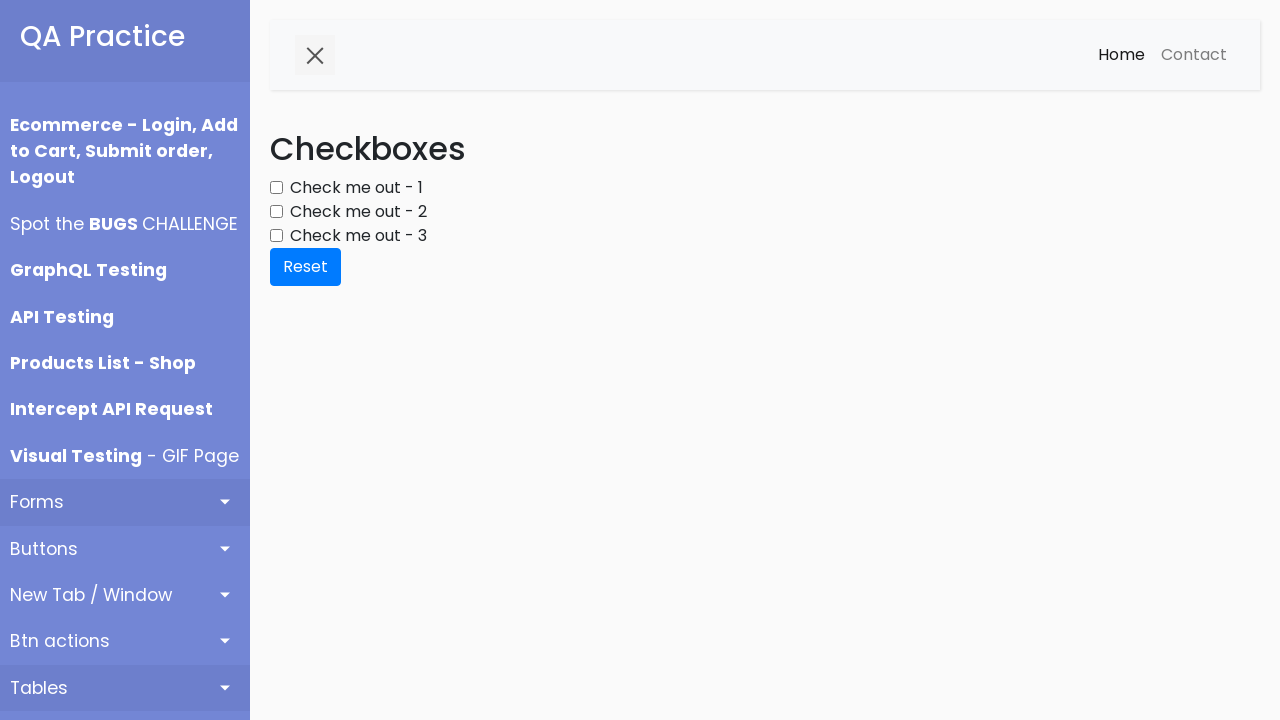

Retrieved all checkboxes from the page
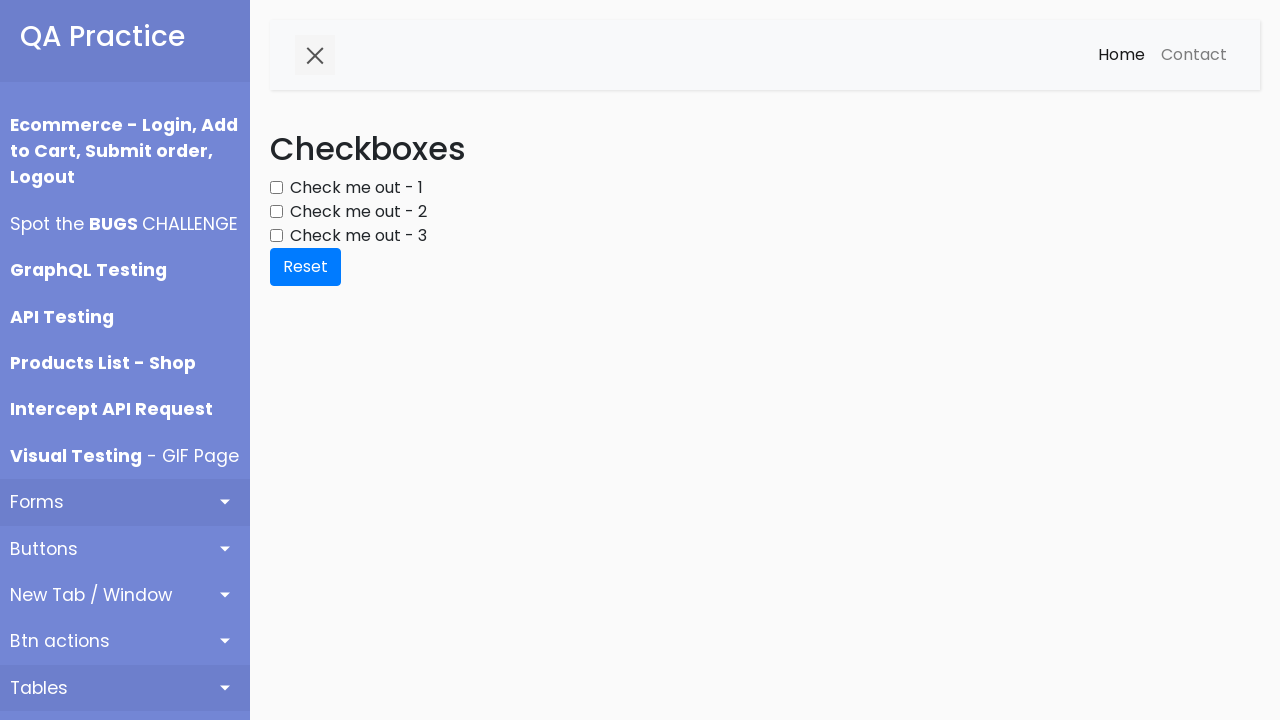

Clicked an unchecked checkbox to select it
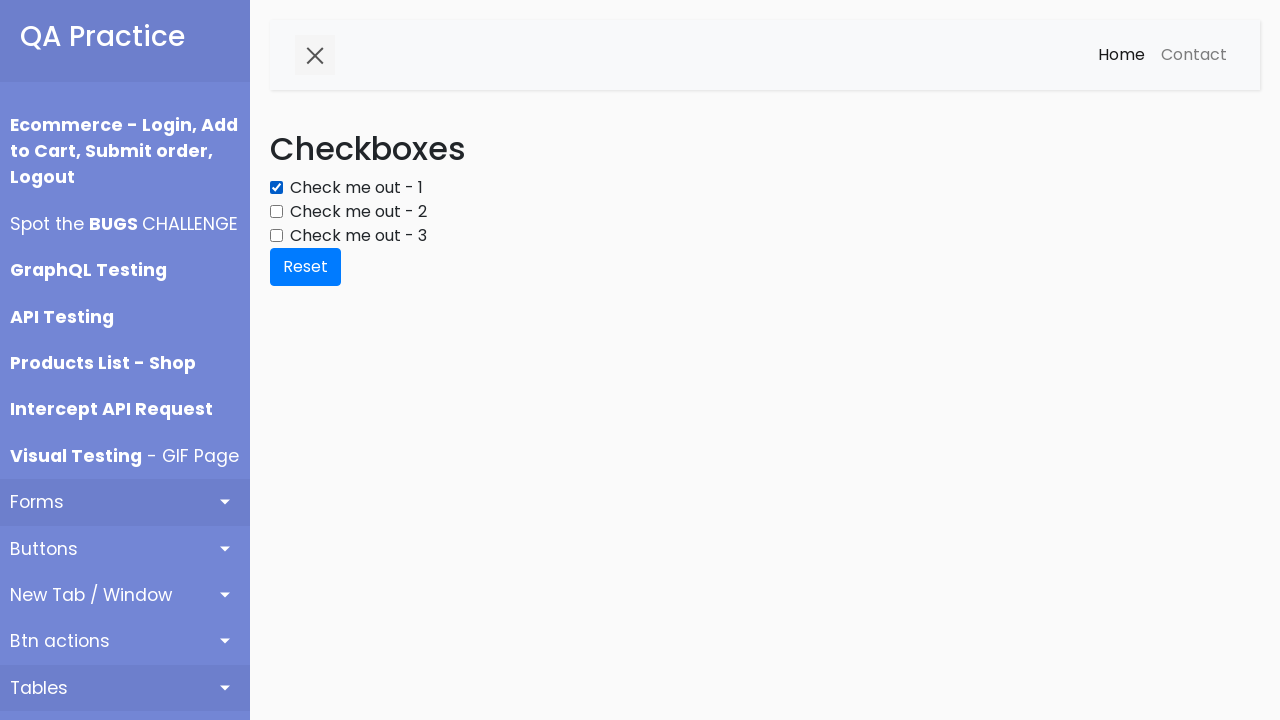

Waited 100ms for checkbox state to update
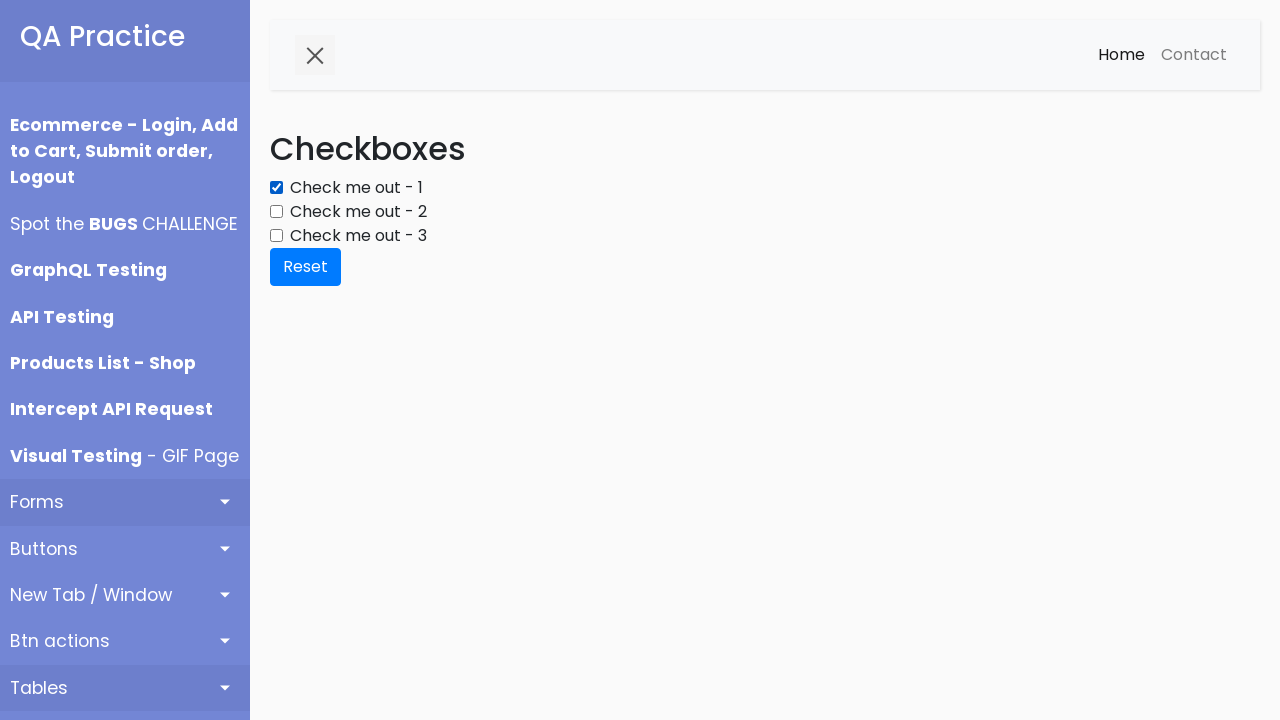

Clicked an unchecked checkbox to select it
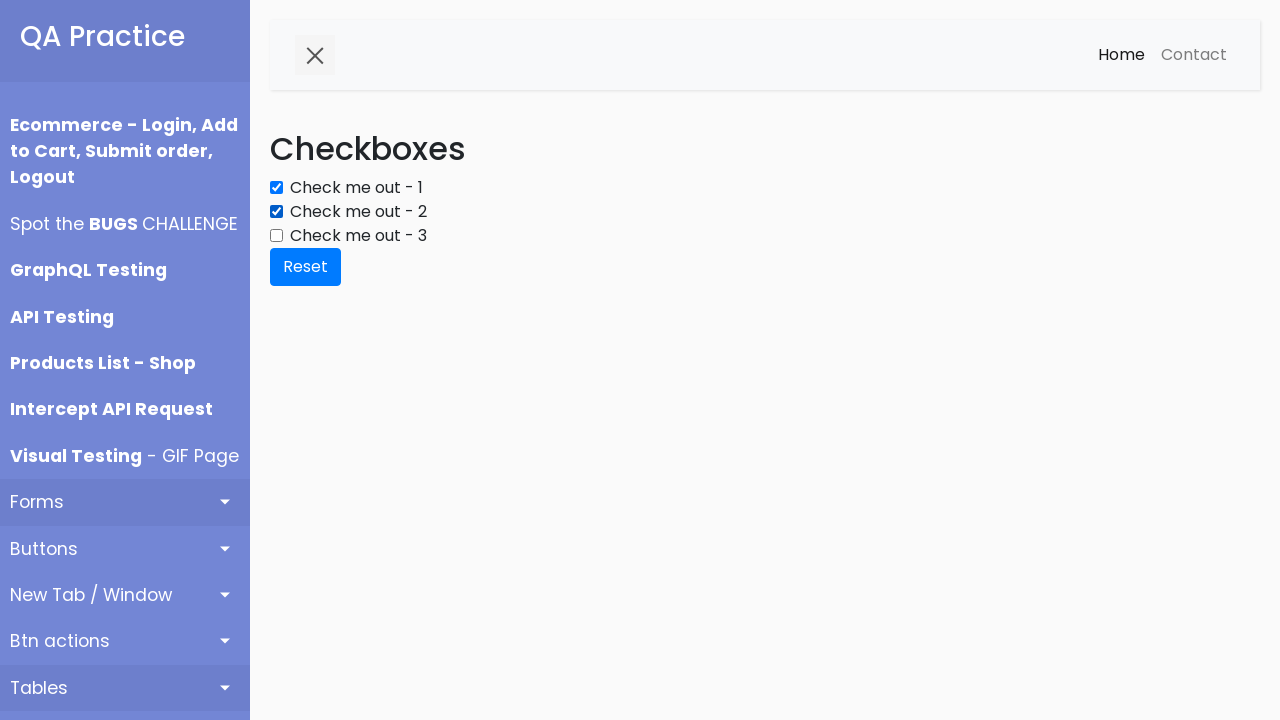

Waited 100ms for checkbox state to update
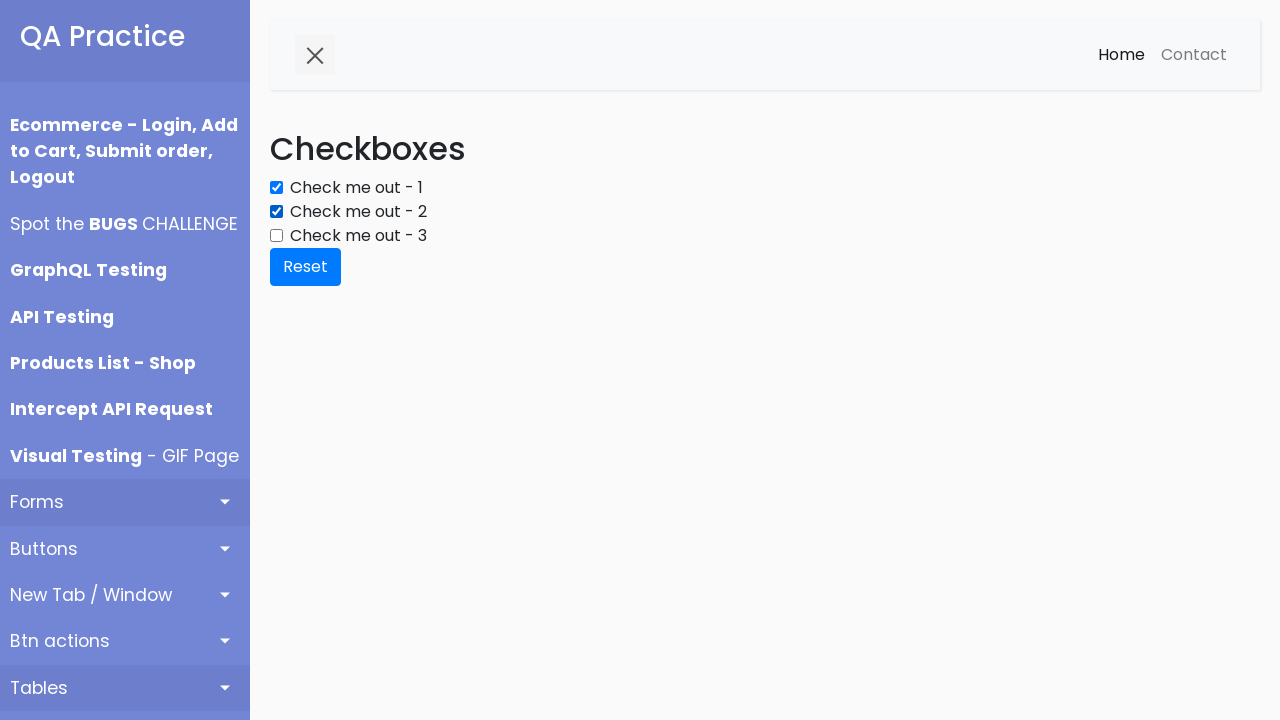

Clicked an unchecked checkbox to select it
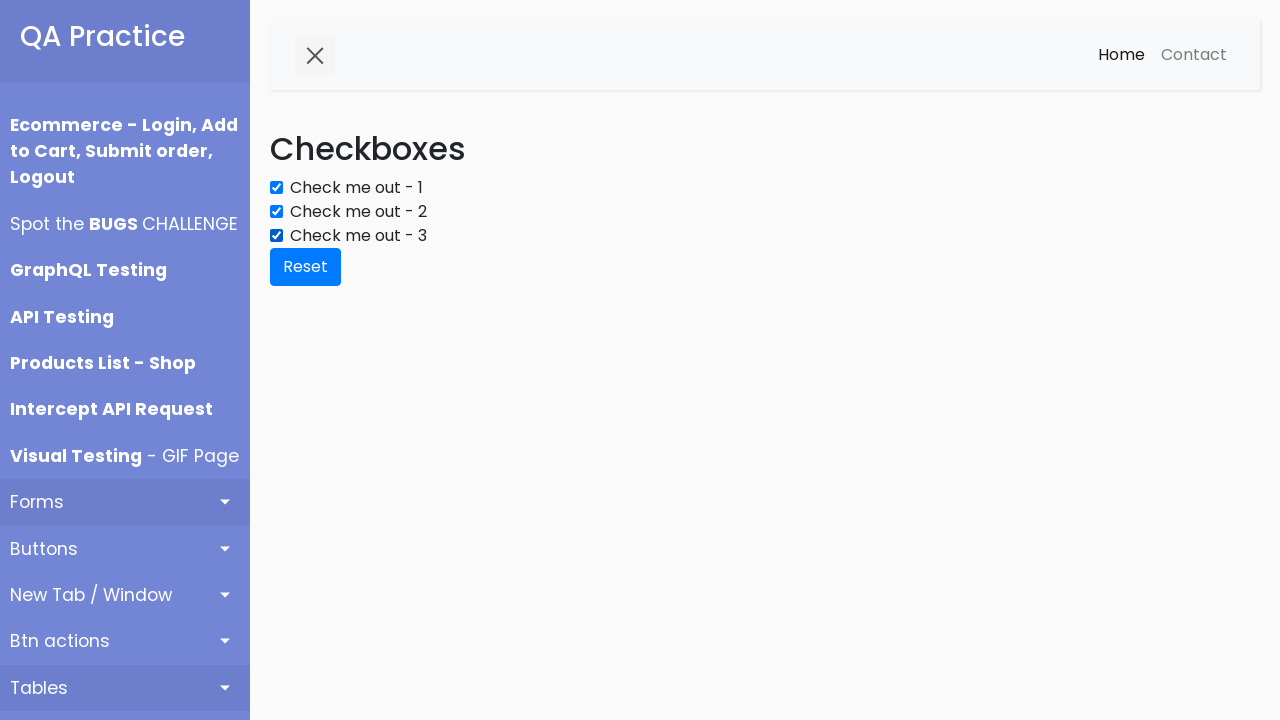

Waited 100ms for checkbox state to update
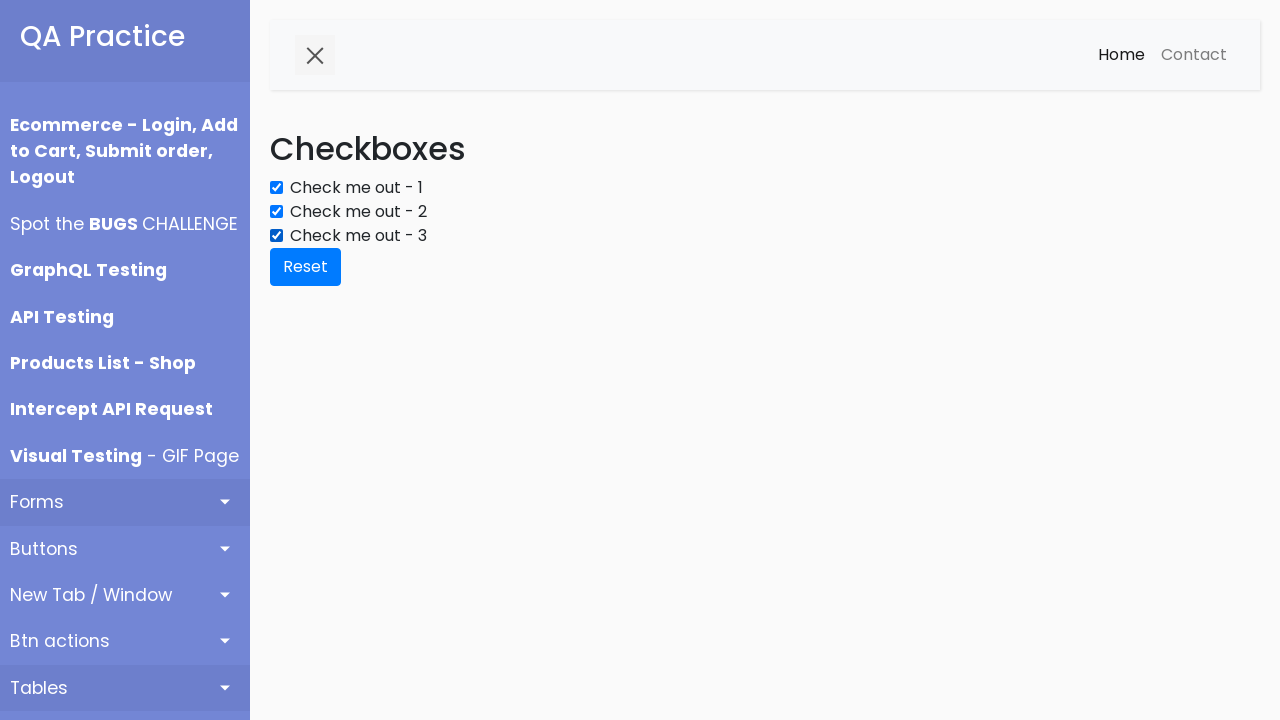

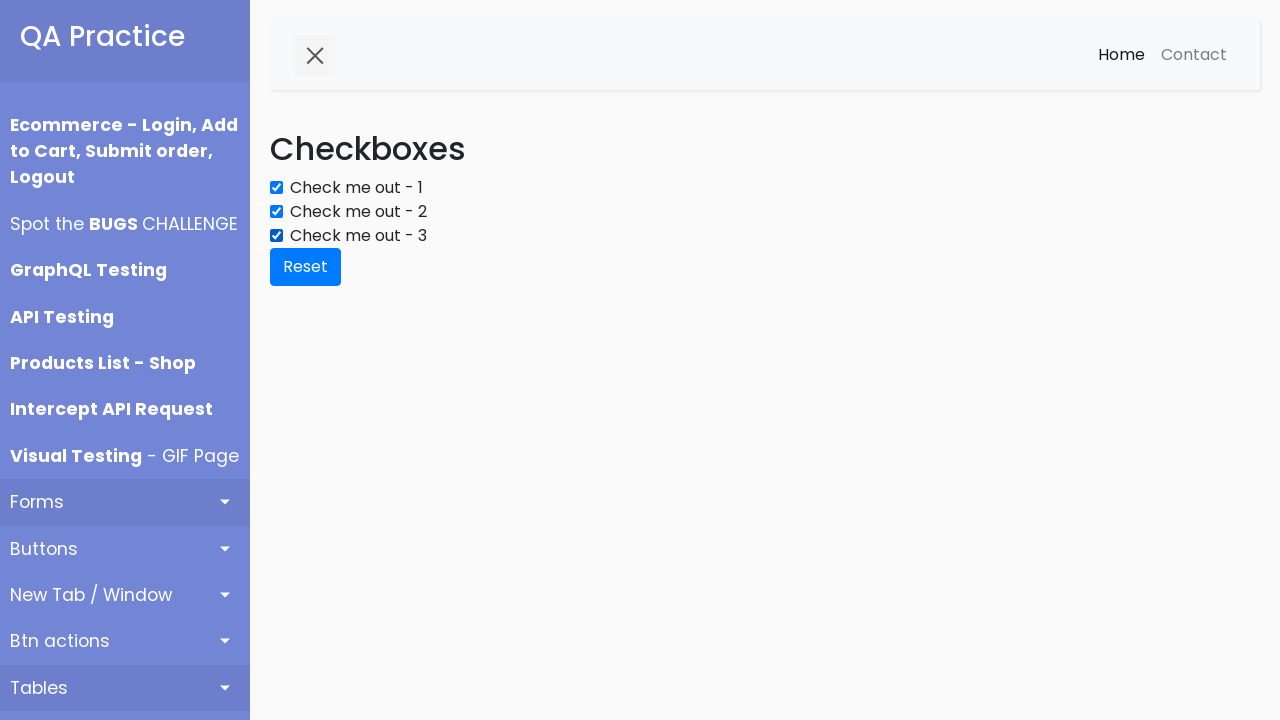